Tests a registration form by navigating to a demo page, filling out various form fields (text inputs, radio buttons, checkboxes, dropdowns, date picker, textarea, range slider), and submitting the form.

Starting URL: https://material.playwrightvn.com/

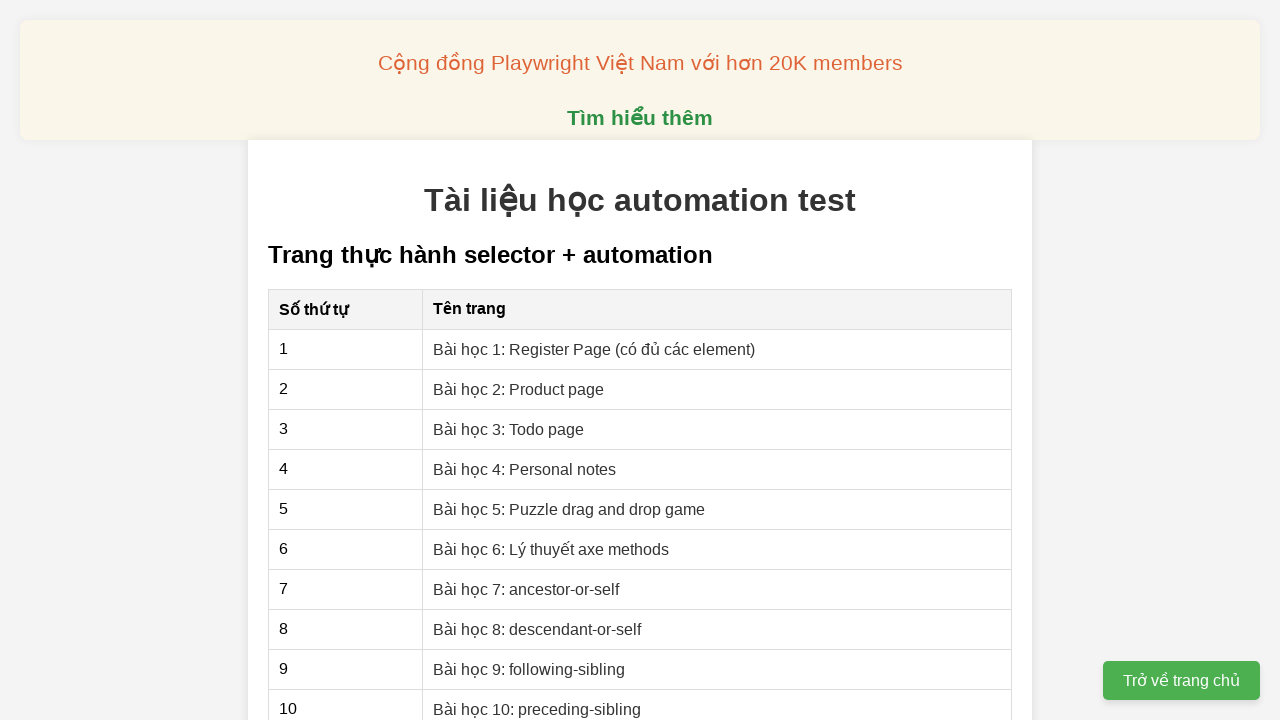

Clicked link to Register Page lesson at (594, 349) on a[href="01-xpath-register-page.html"]
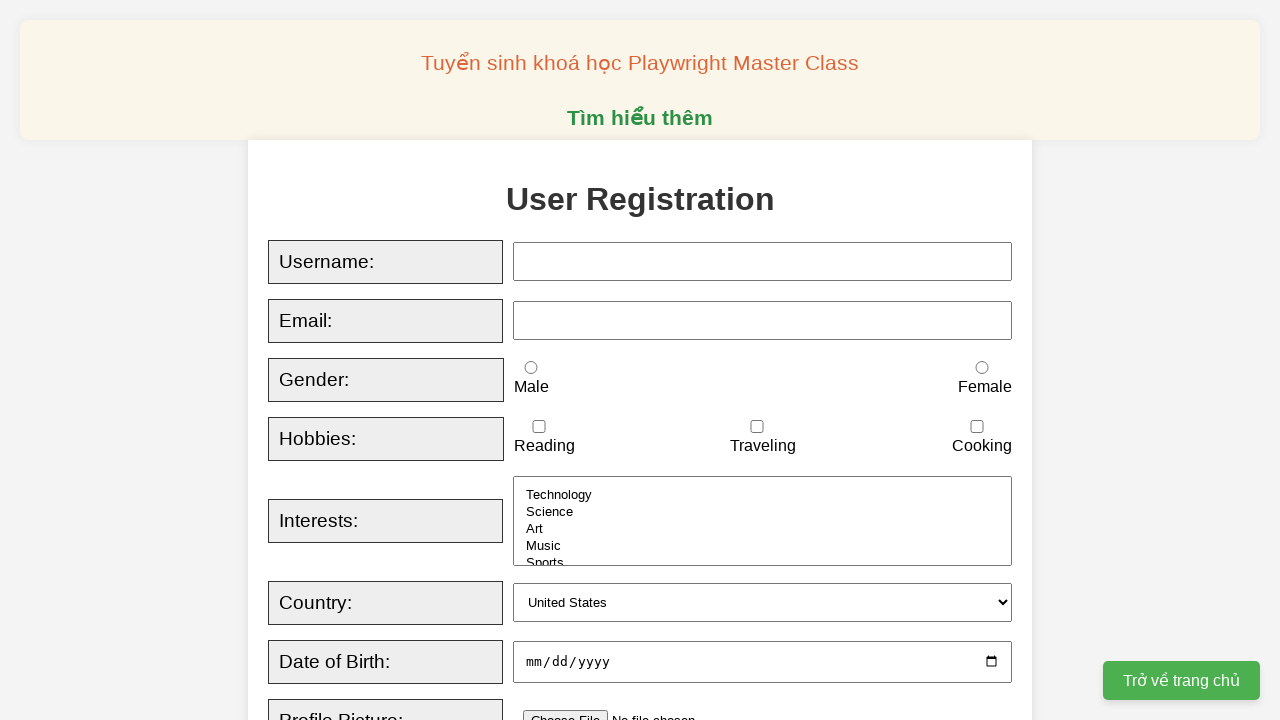

Filled username field with 'john_doe_92' on input[id="username"]
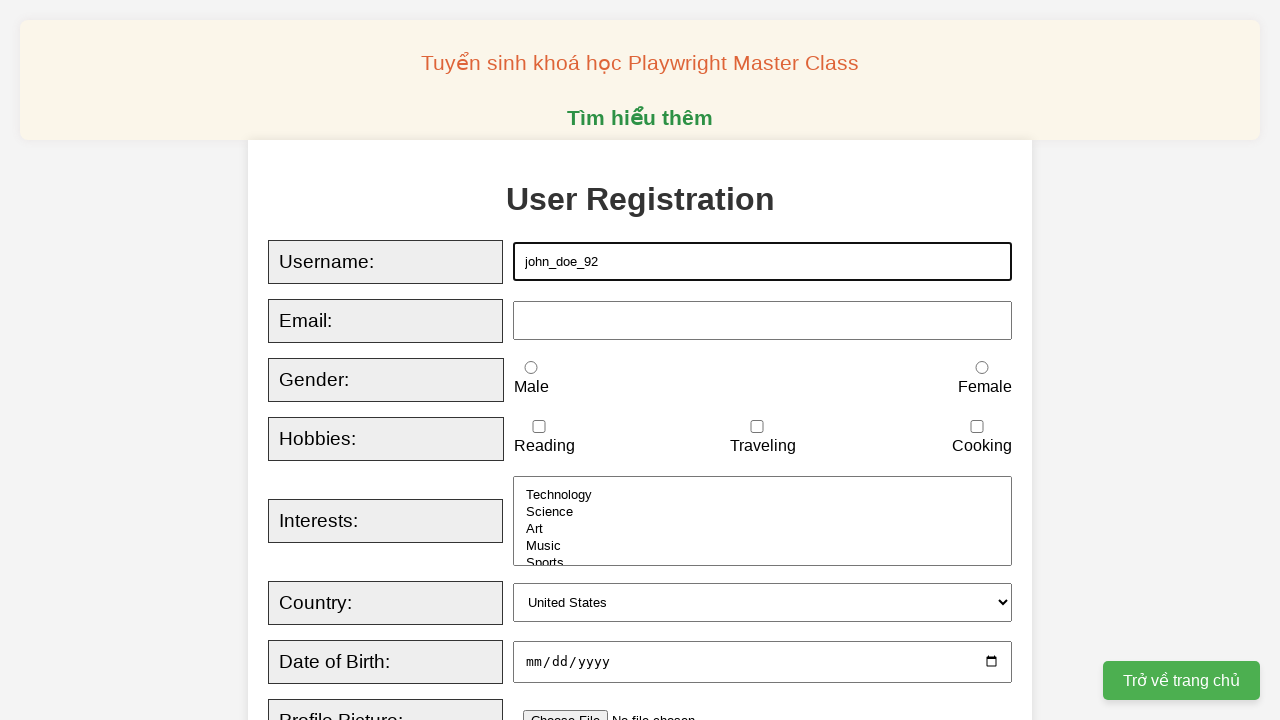

Filled email field with 'john.doe92@example.com' on input[id="email"]
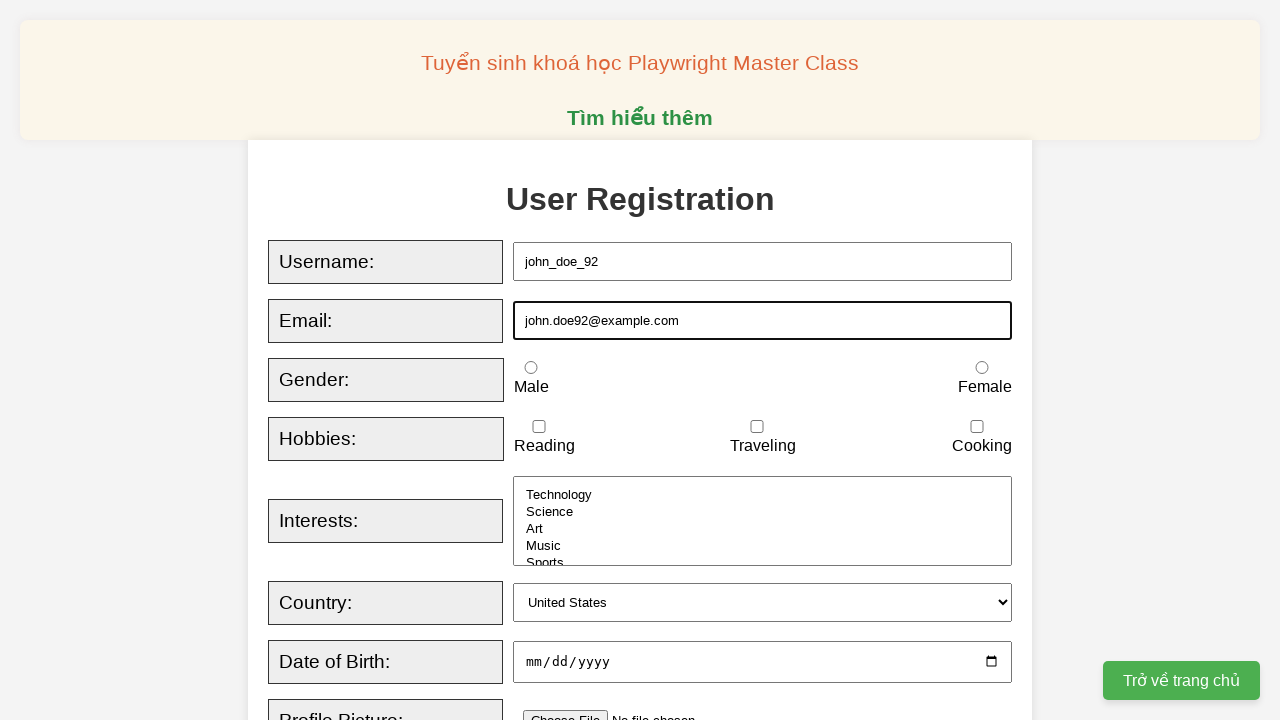

Selected gender - male at (531, 368) on input[name="gender"][value="male"]
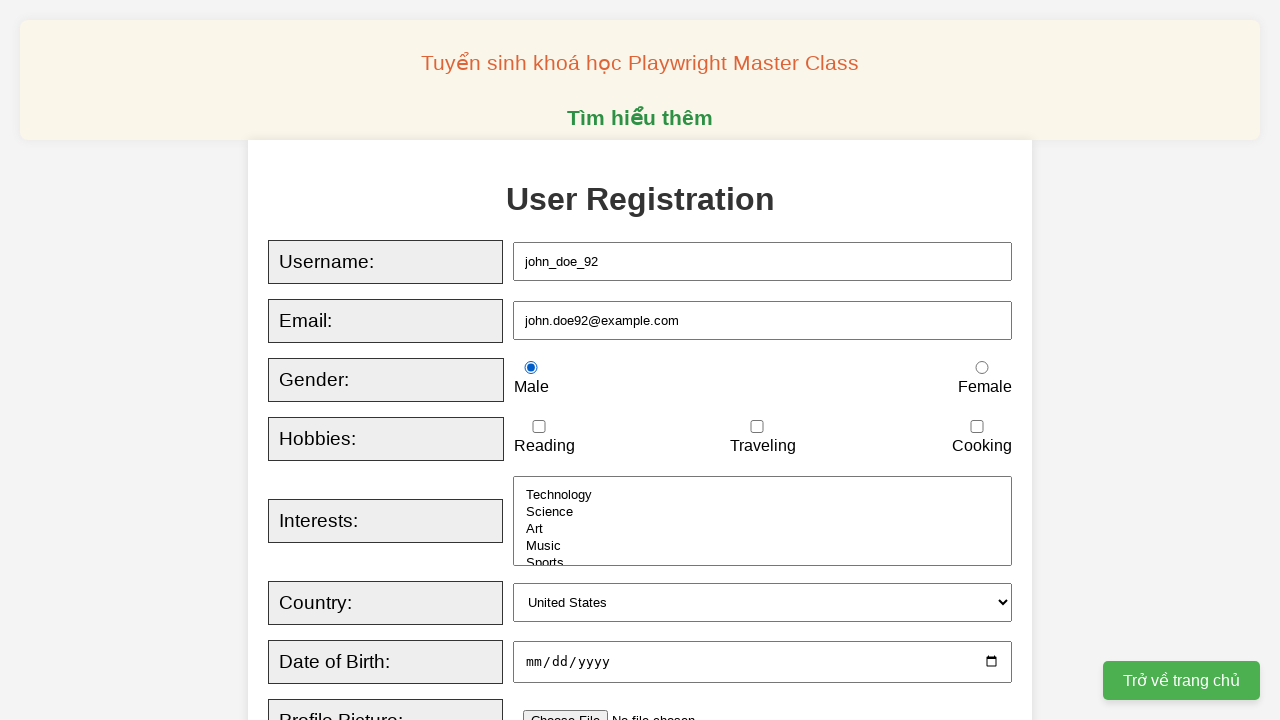

Checked hobby - traveling at (757, 427) on input[name="hobbies"][value="traveling"]
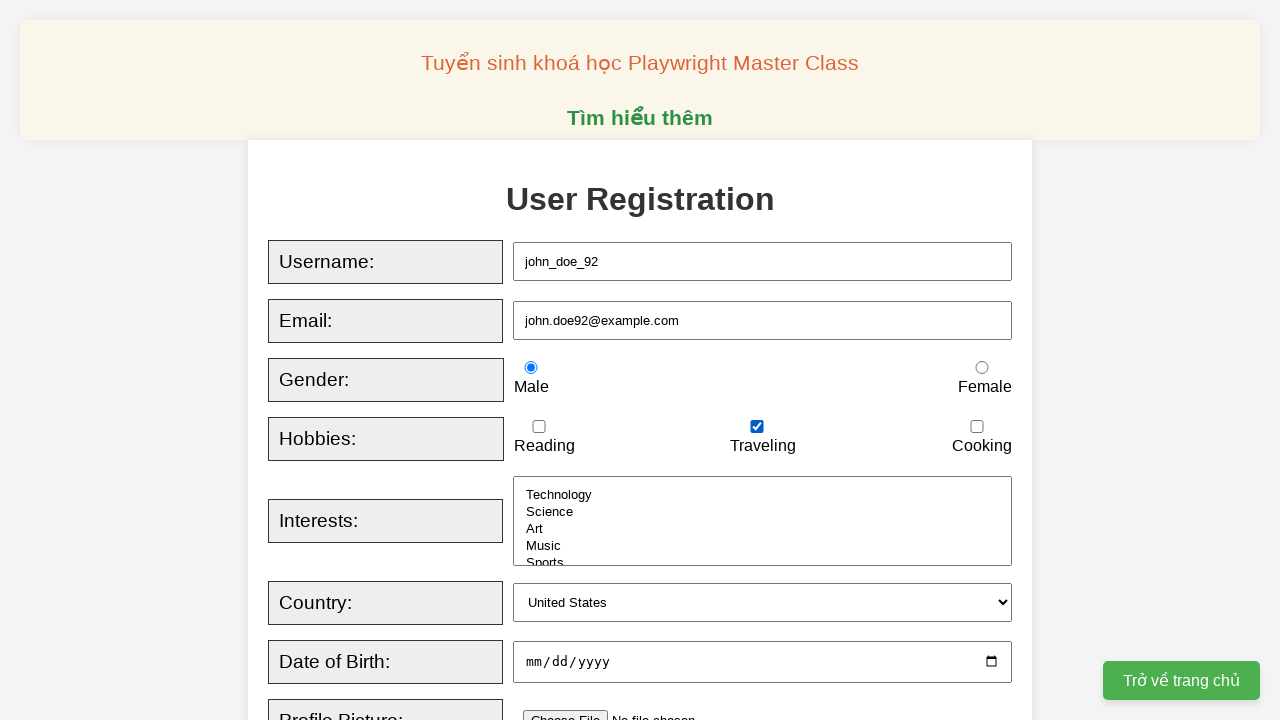

Checked hobby - reading at (539, 427) on input[name="hobbies"][value="reading"]
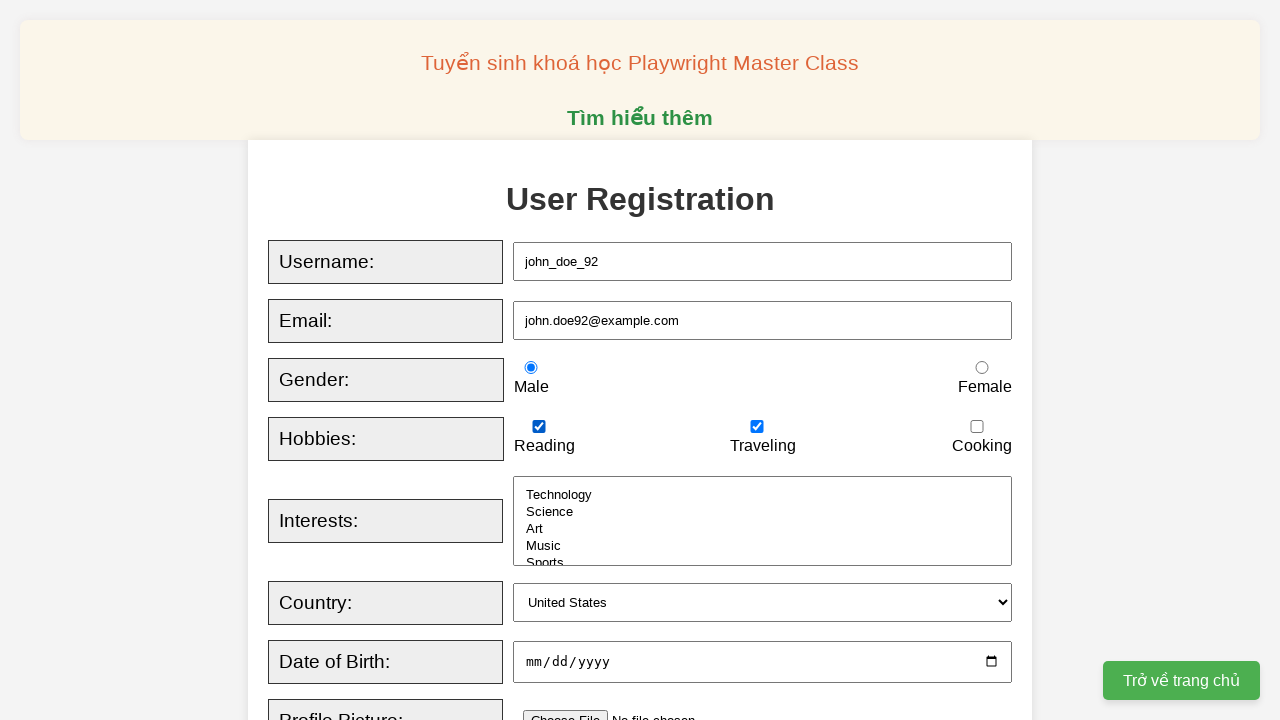

Selected 'Music' from interests dropdown on select[name="interests"]
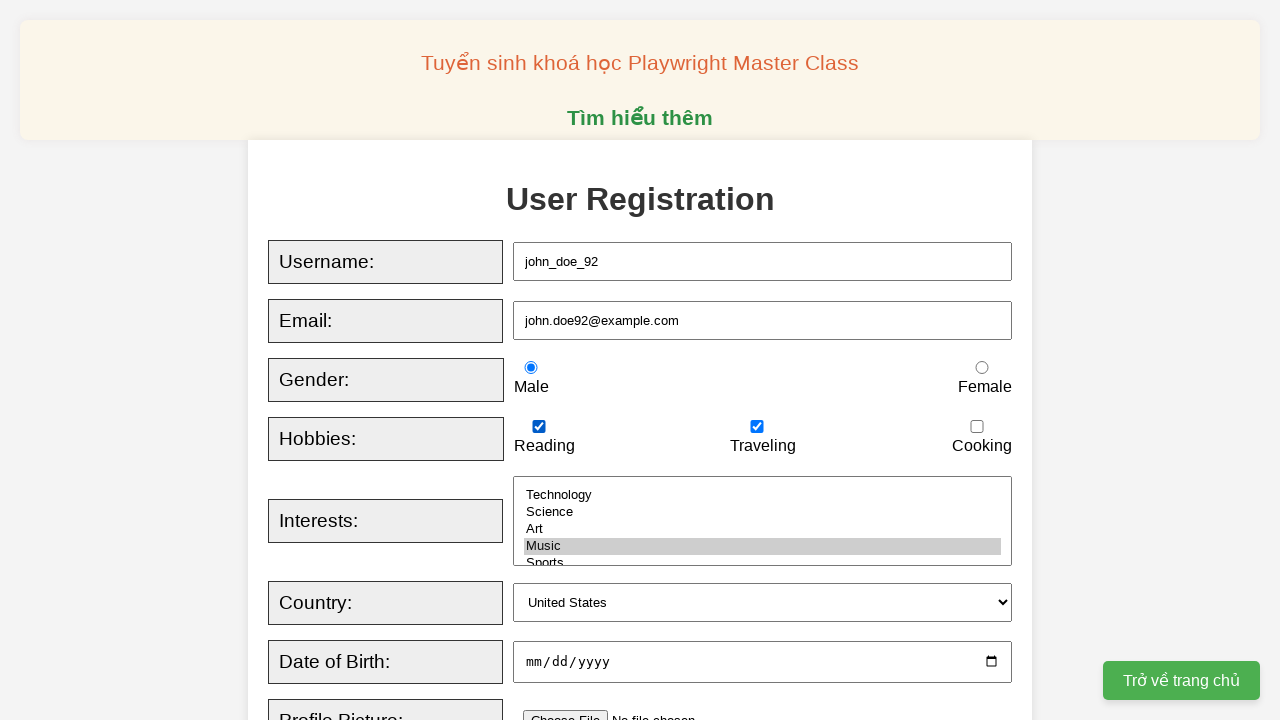

Selected 'usa' from country dropdown on select[id="country"]
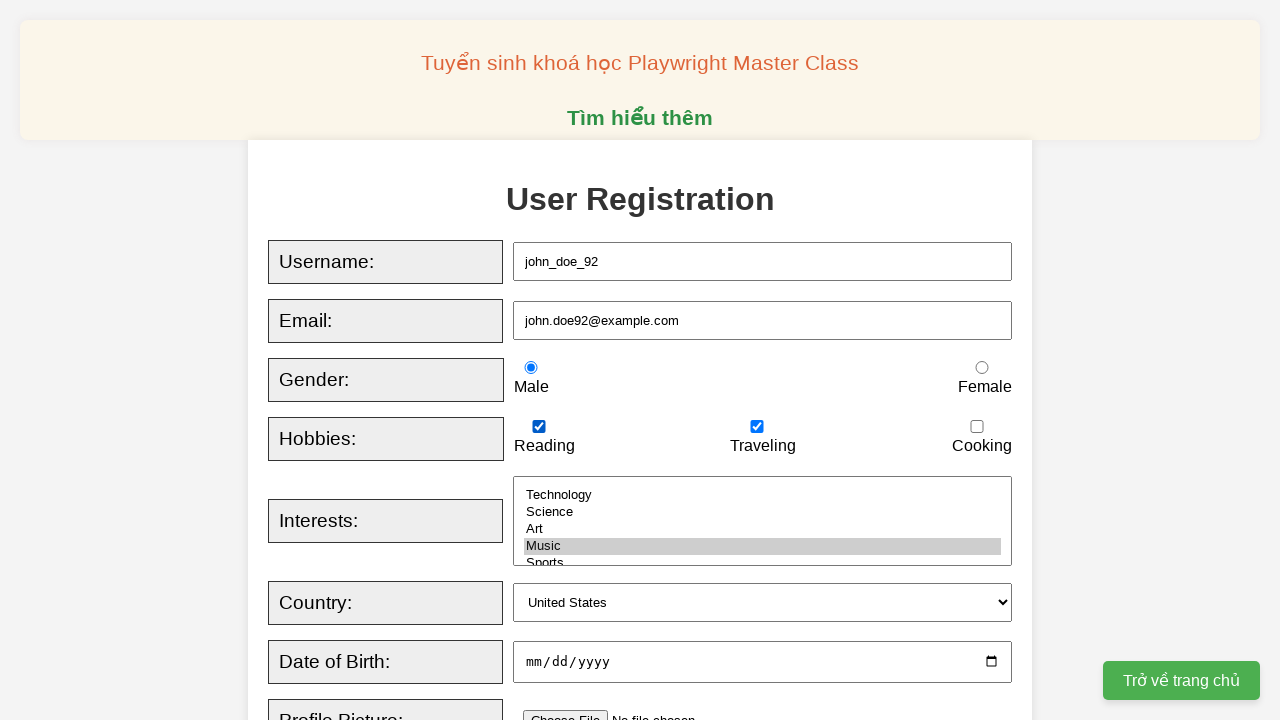

Filled date of birth field with '1998-03-02' on input[name="dob"]
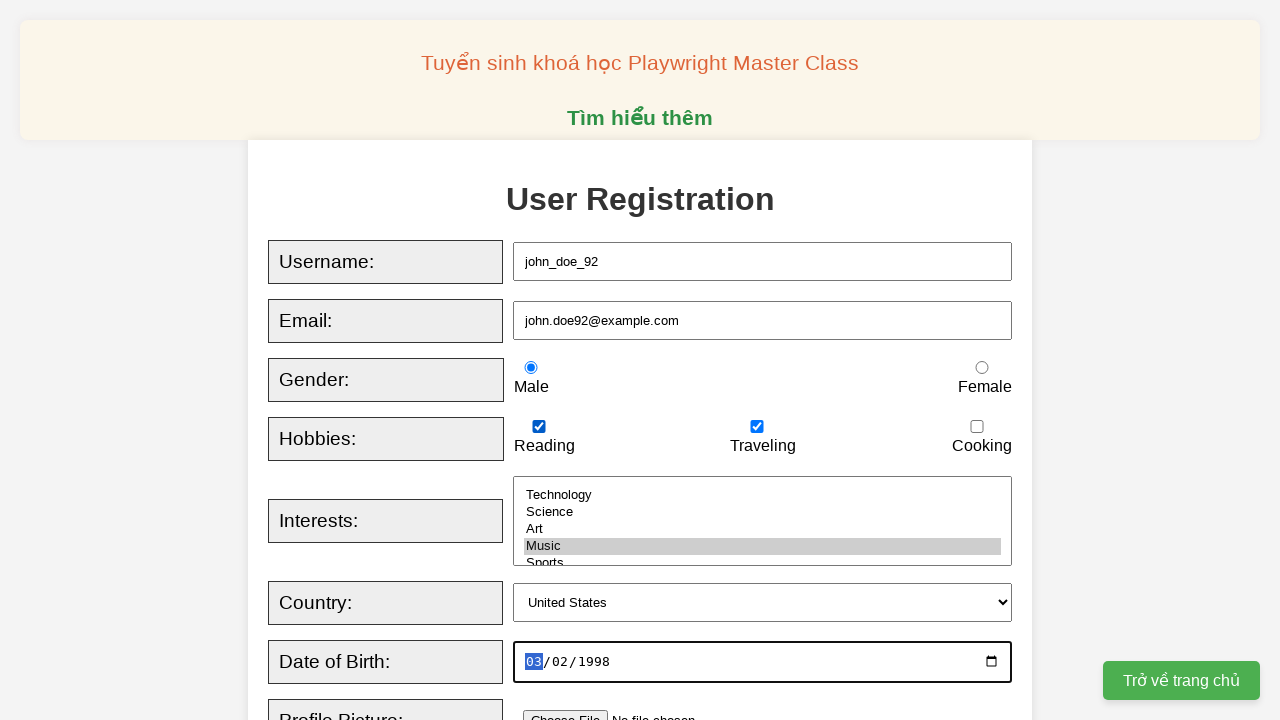

Filled bio textarea with sample text on textarea[id="bio"]
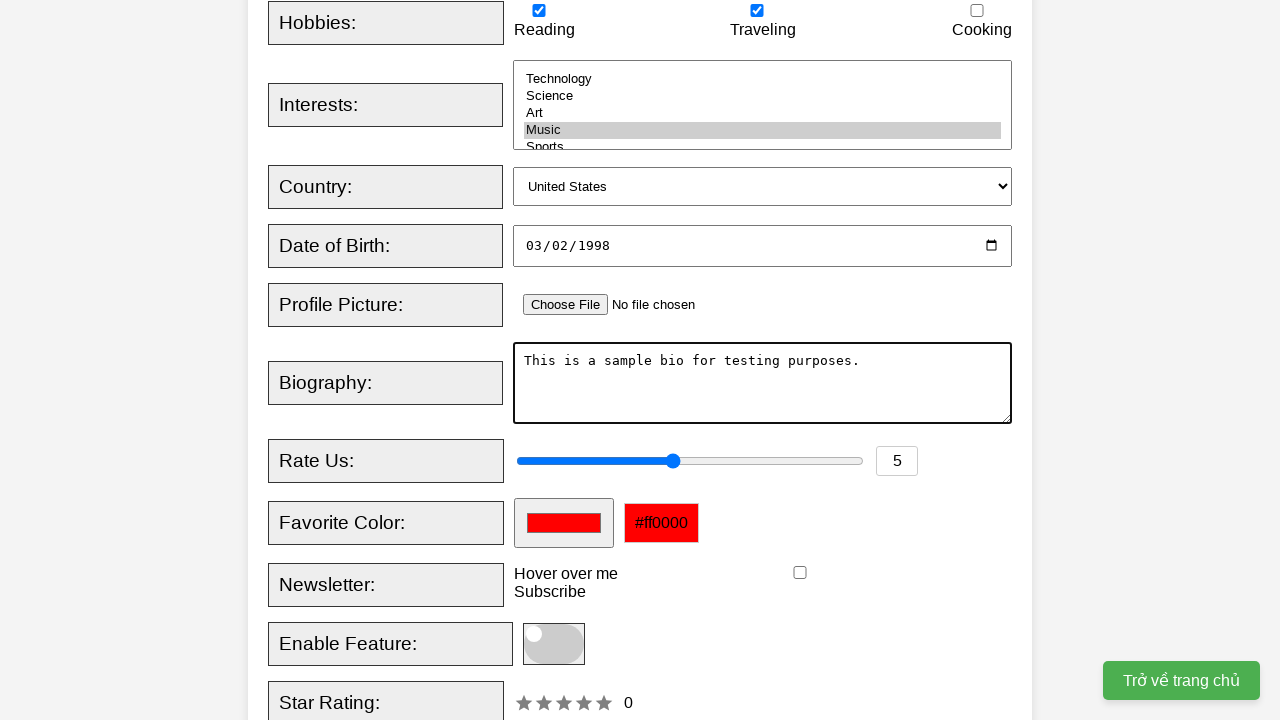

Set rating slider to 3 on input[id="rating"]
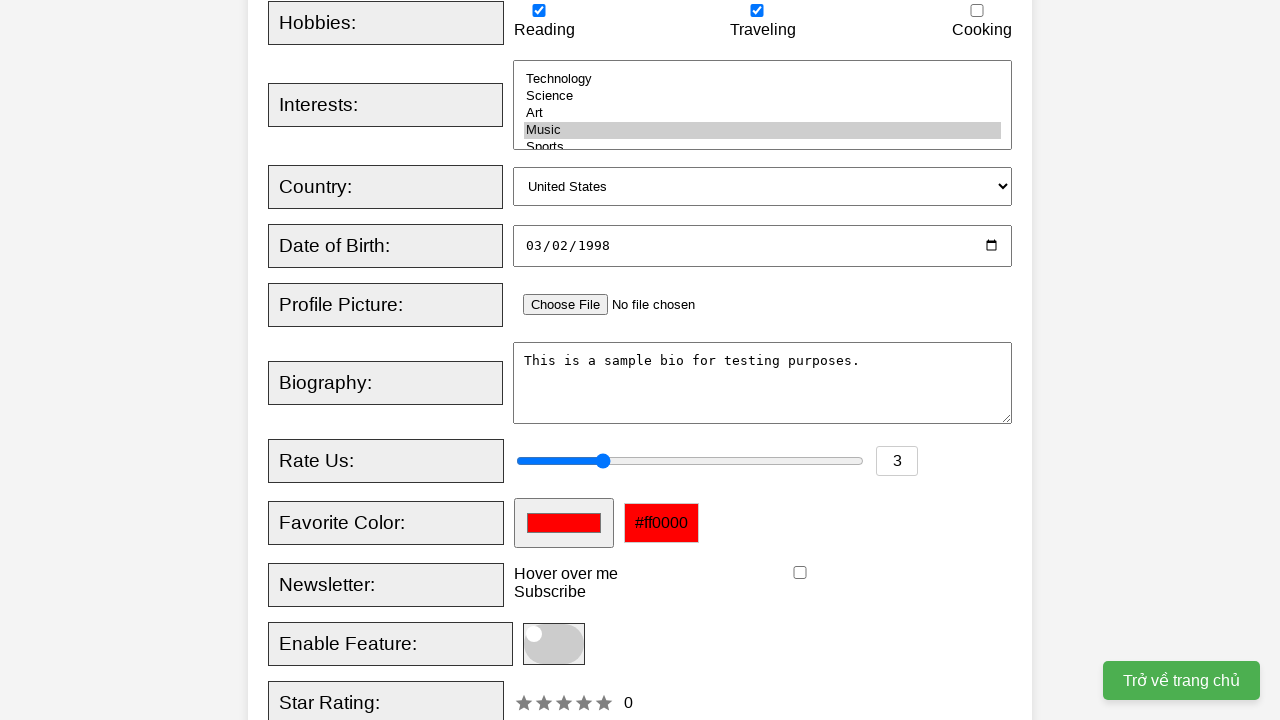

Checked newsletter checkbox at (800, 573) on input[name="newsletter"]
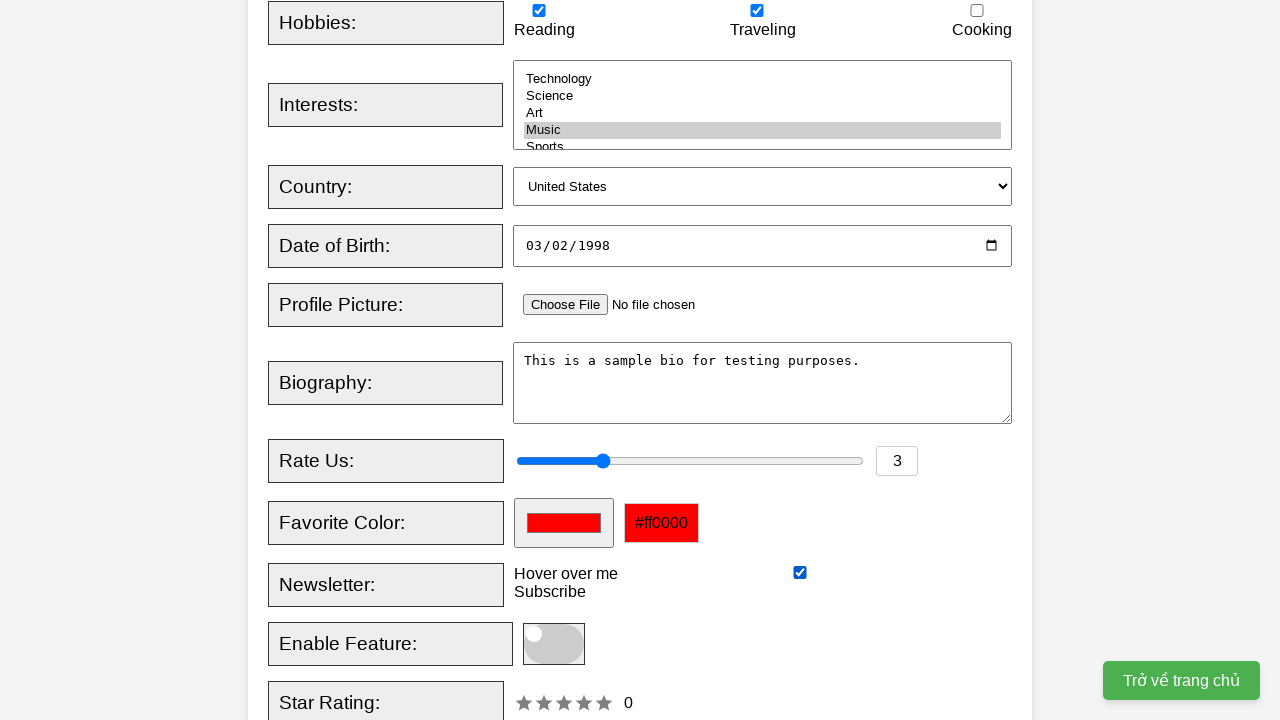

Hovered over newsletter checkbox at (800, 573) on [name="newsletter"]
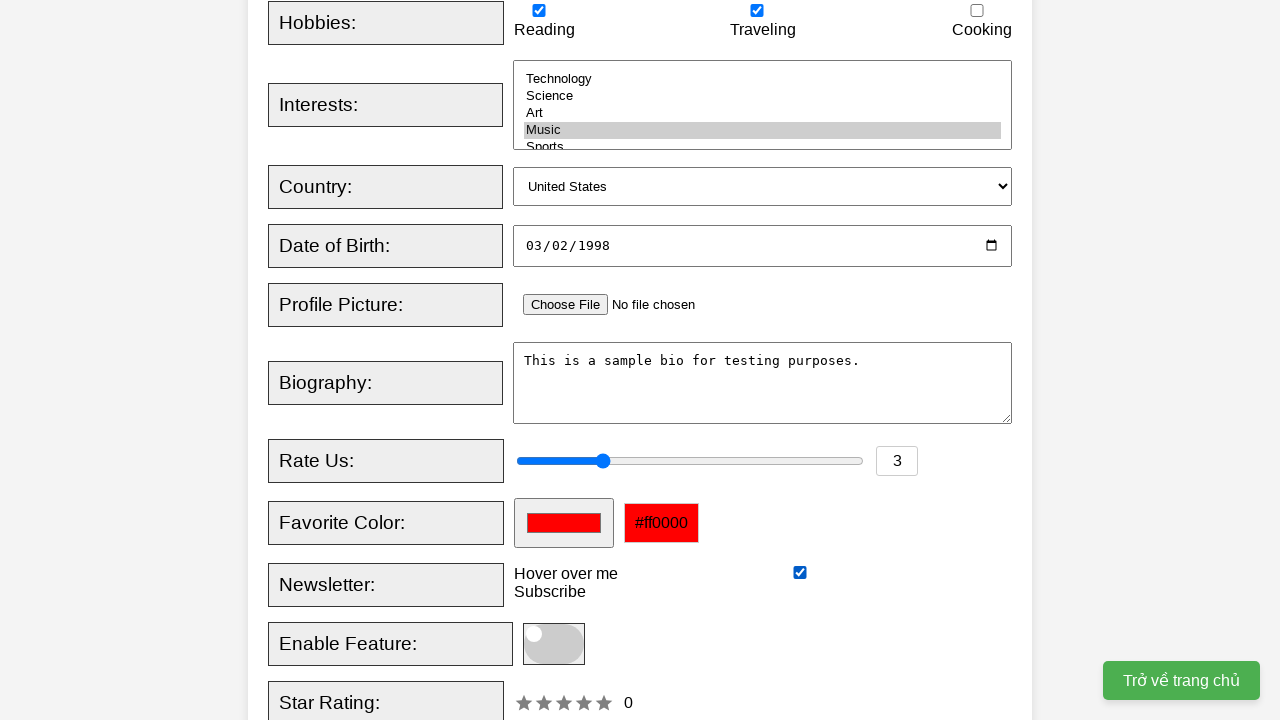

Clicked toggle slider at (554, 644) on span.slider.round
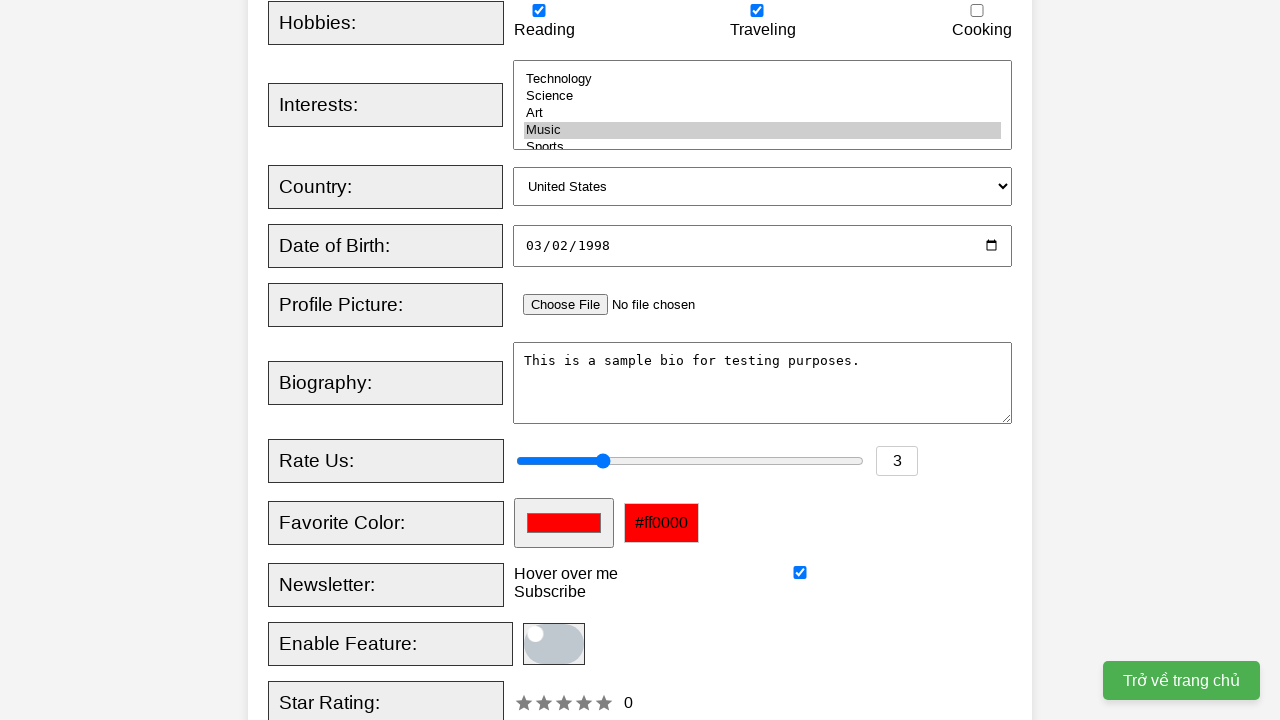

Clicked Register button to submit form at (528, 360) on button[type="submit"]
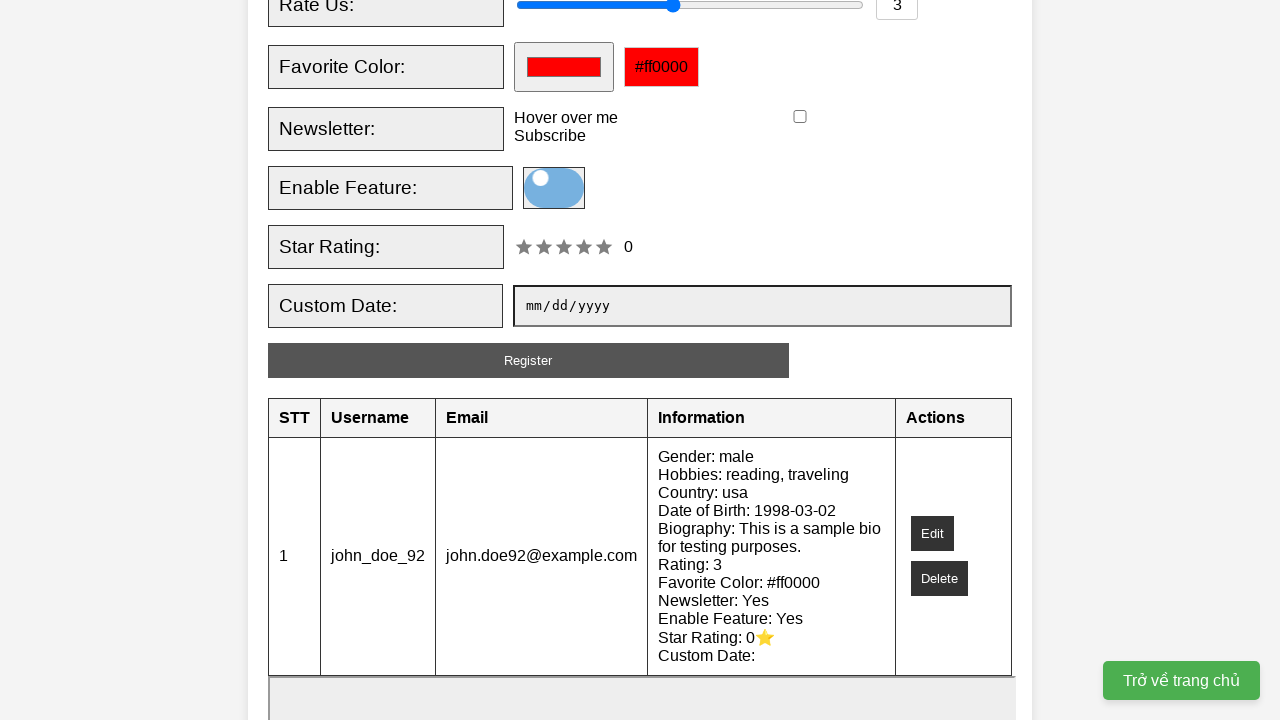

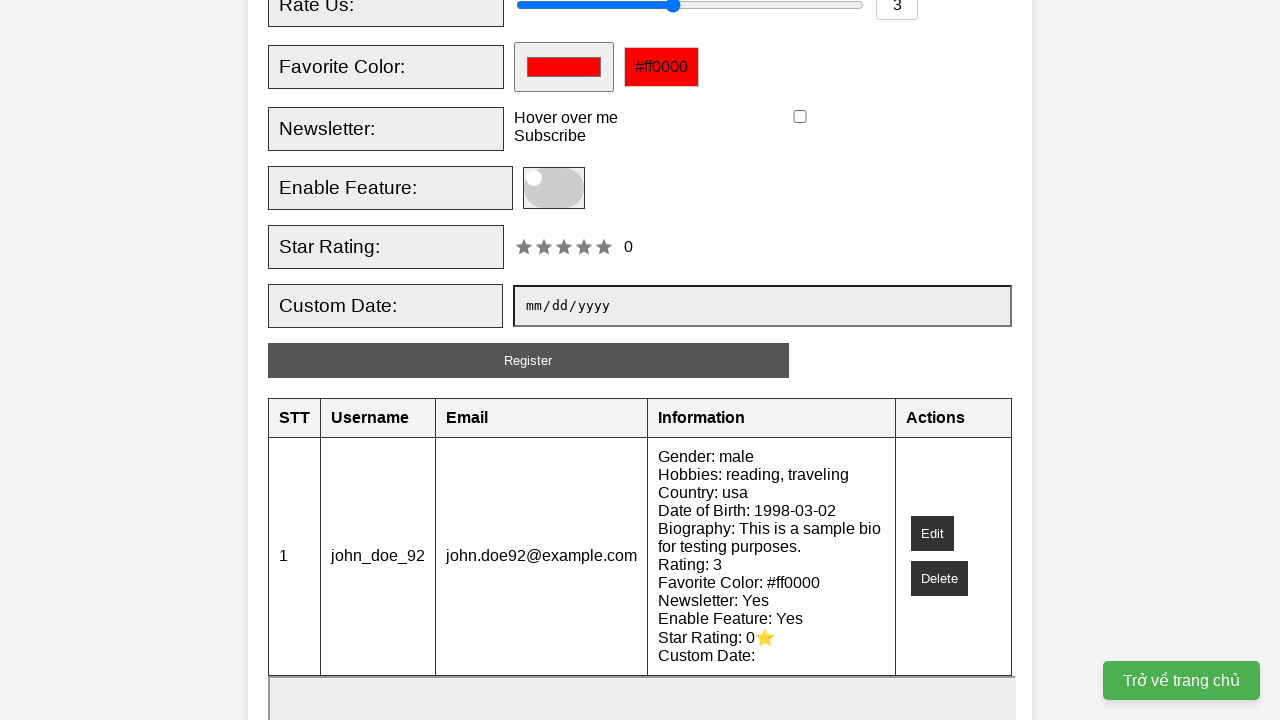